Navigates to Playwright's CI introduction documentation page and waits for the navbar title element to load, verifying the page renders correctly.

Starting URL: https://playwright.dev/docs/ci-intro

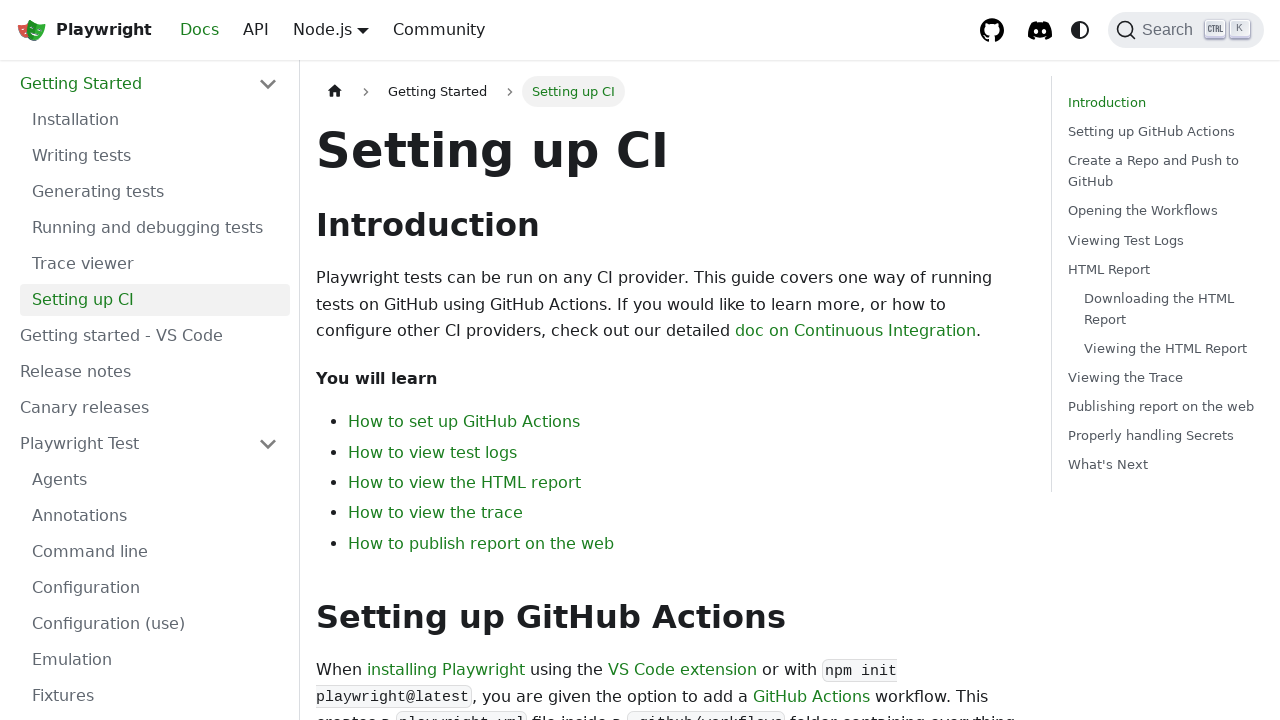

Navigated to Playwright CI introduction documentation page
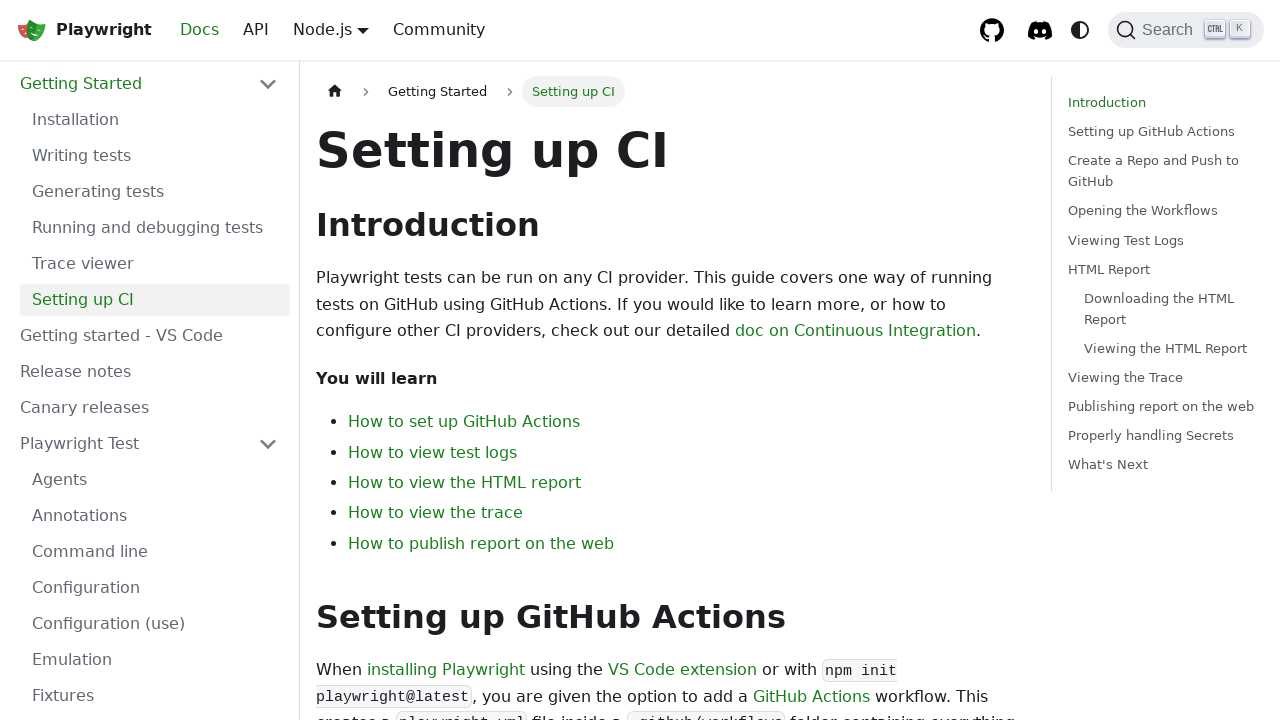

Navbar title element loaded and is visible
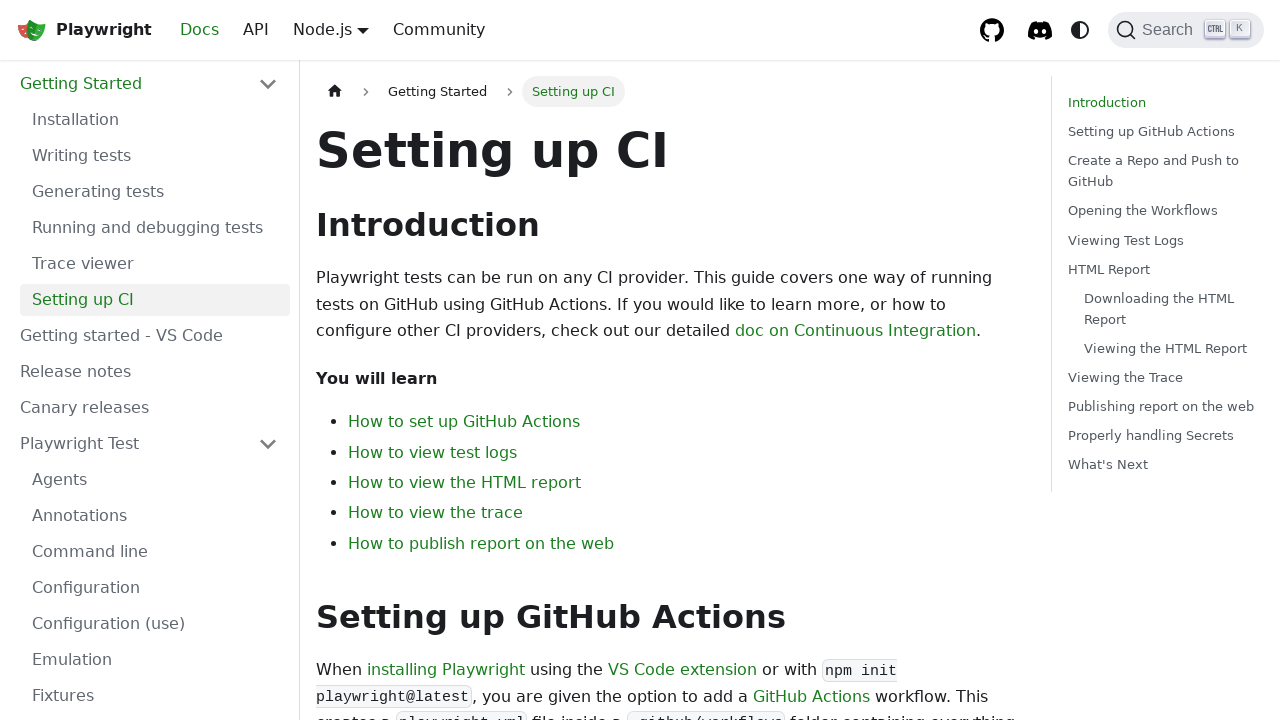

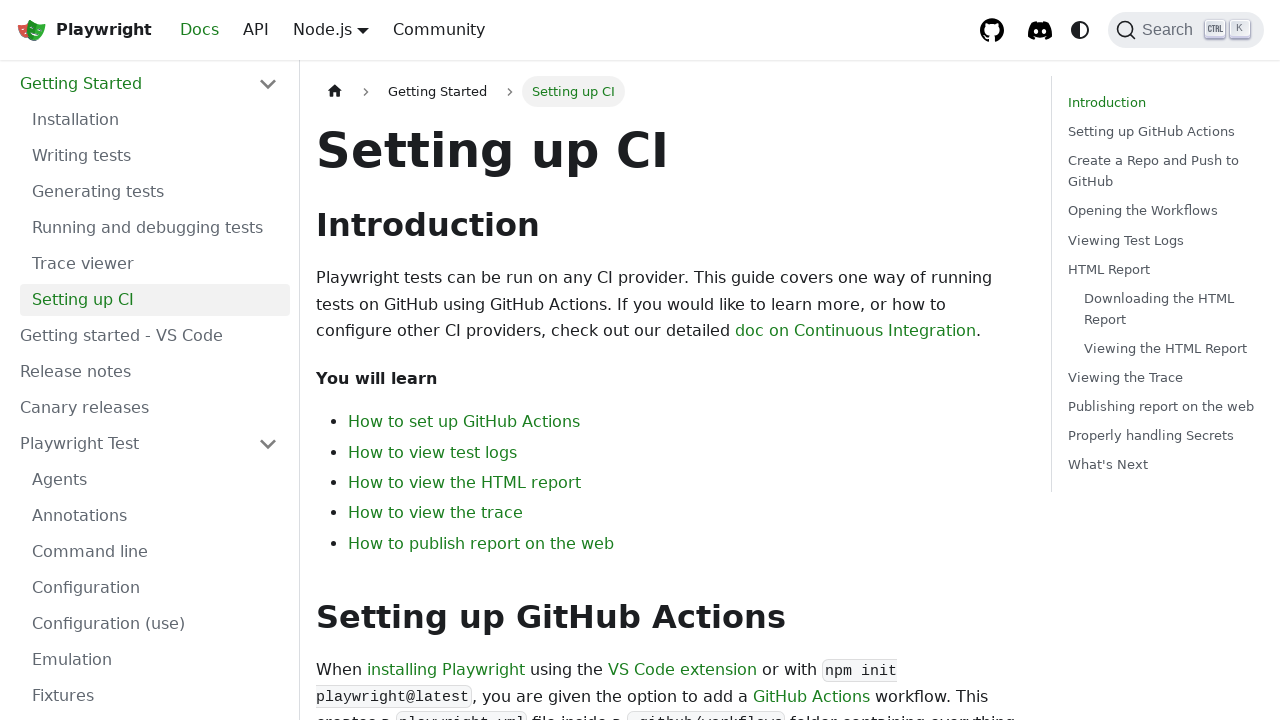